Tests moving a slider element by dragging it

Starting URL: https://bonigarcia.dev/selenium-webdriver-java/web-form.html

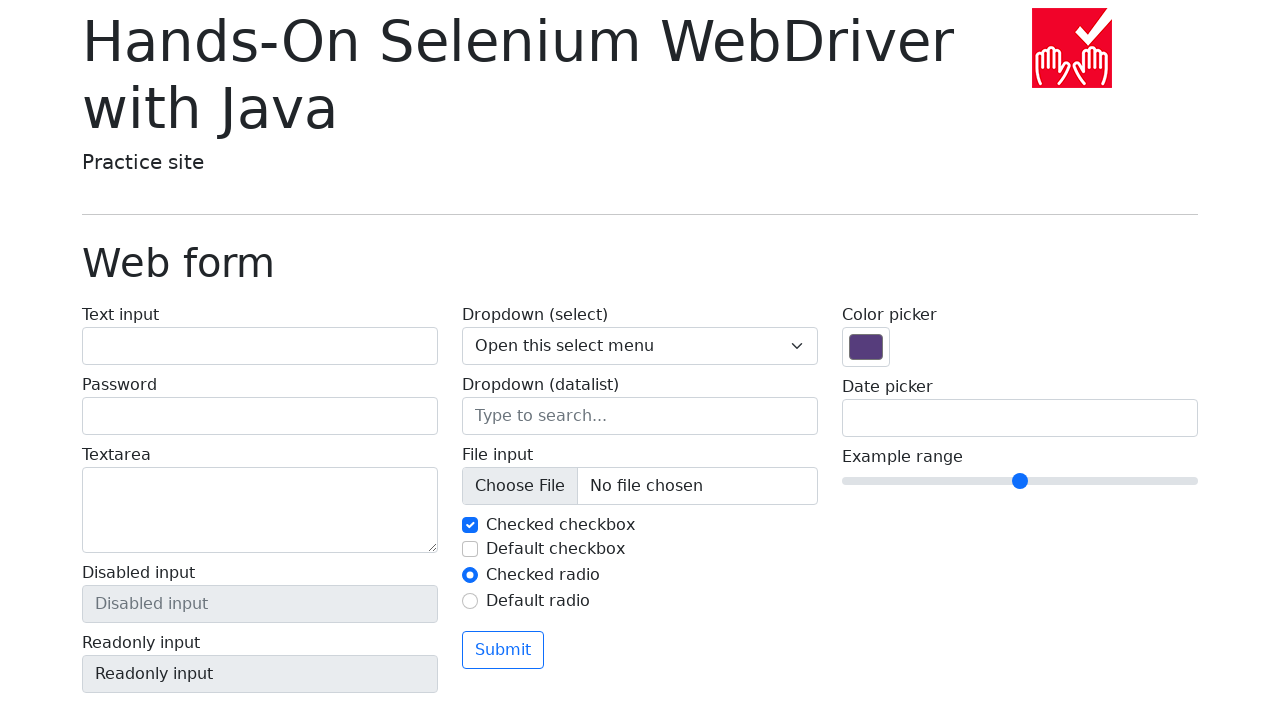

Navigated to web form test page
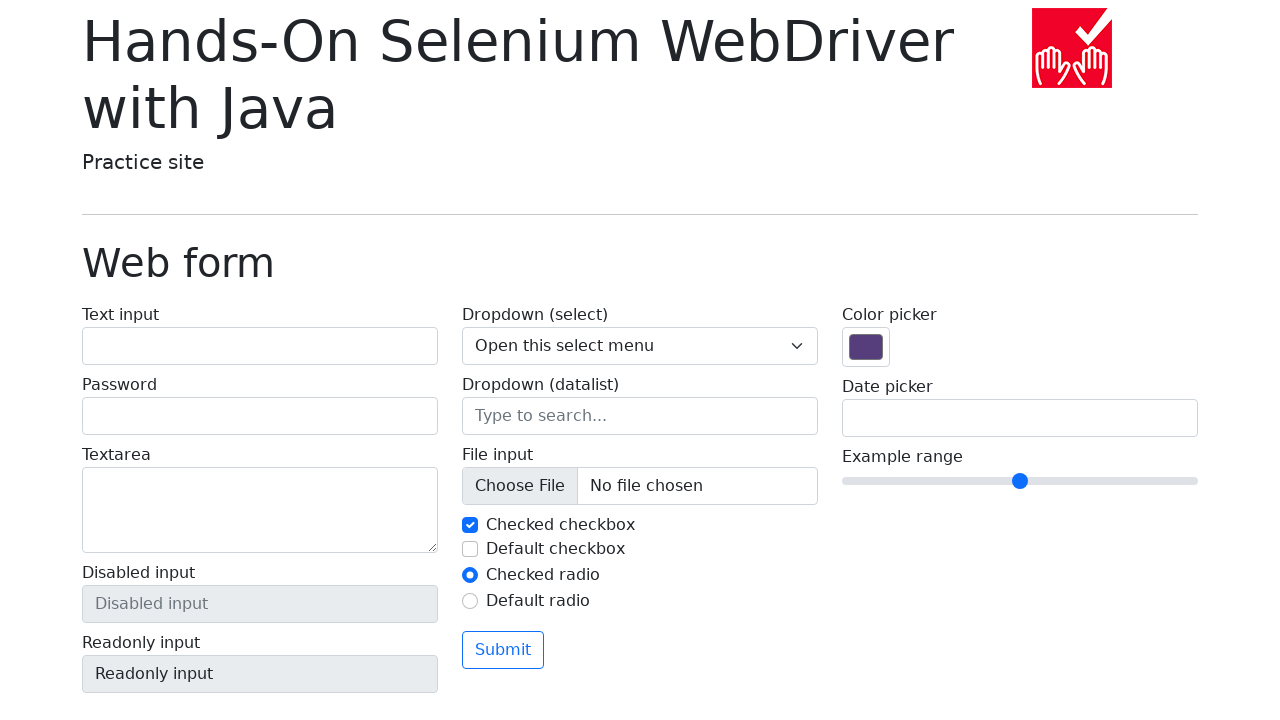

Located slider element with name 'my-range'
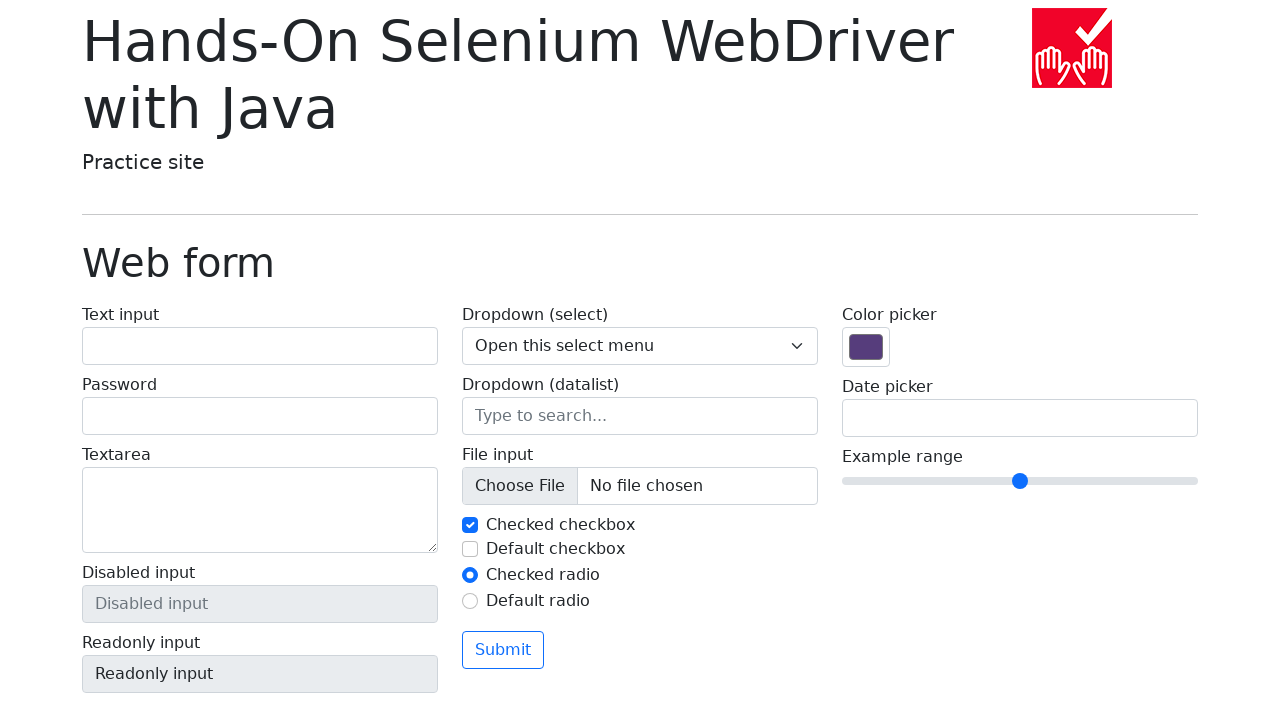

Retrieved initial slider value: 5
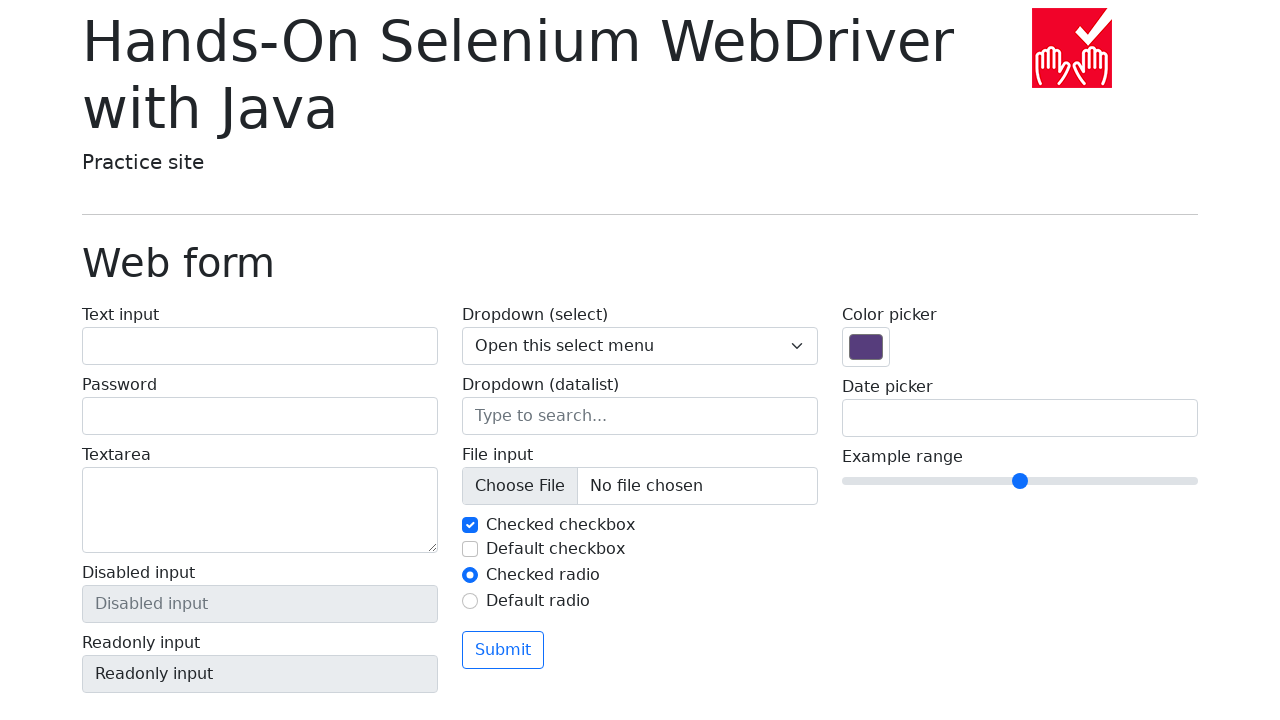

Retrieved slider bounding box coordinates
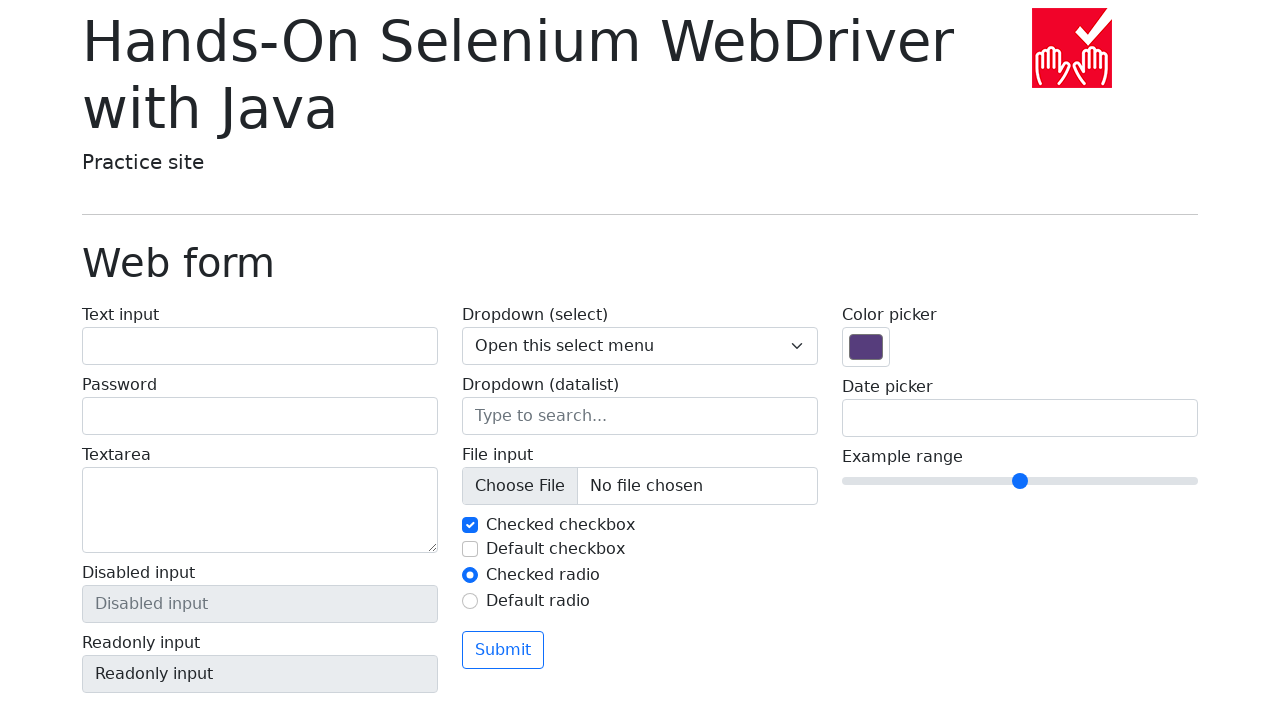

Moved mouse to center of slider element at (1020, 481)
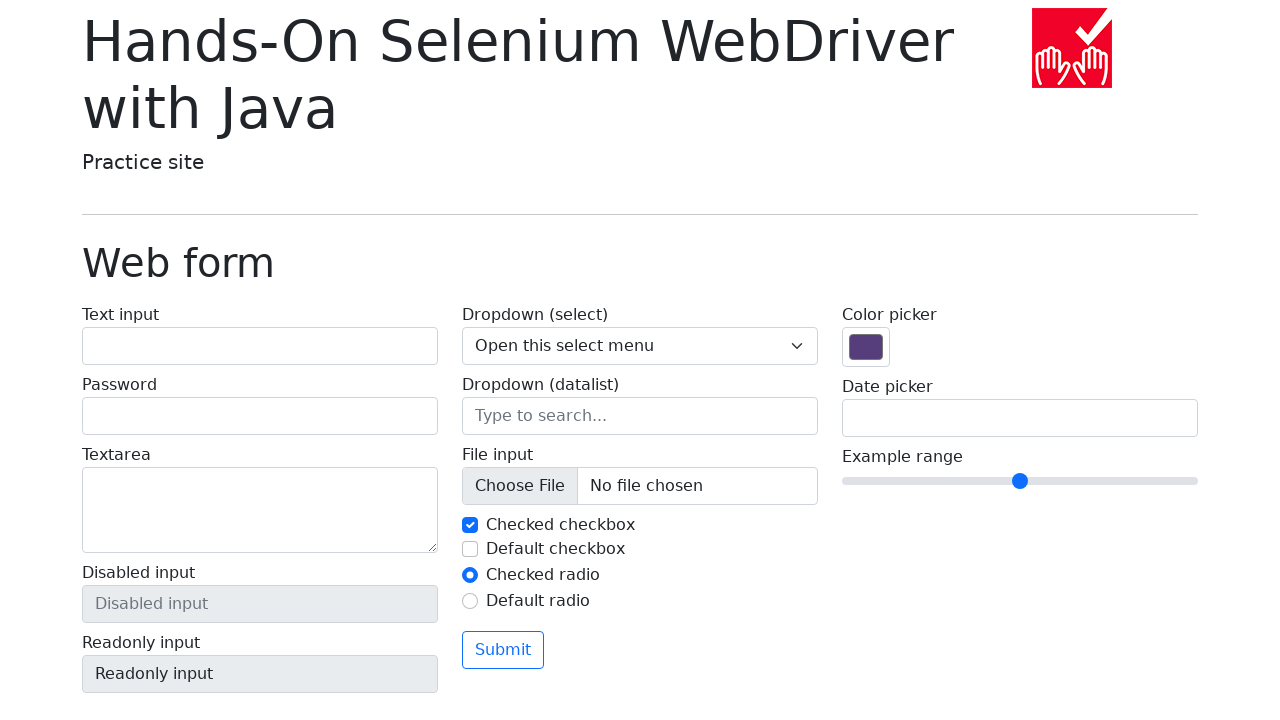

Pressed mouse button down to start dragging at (1020, 481)
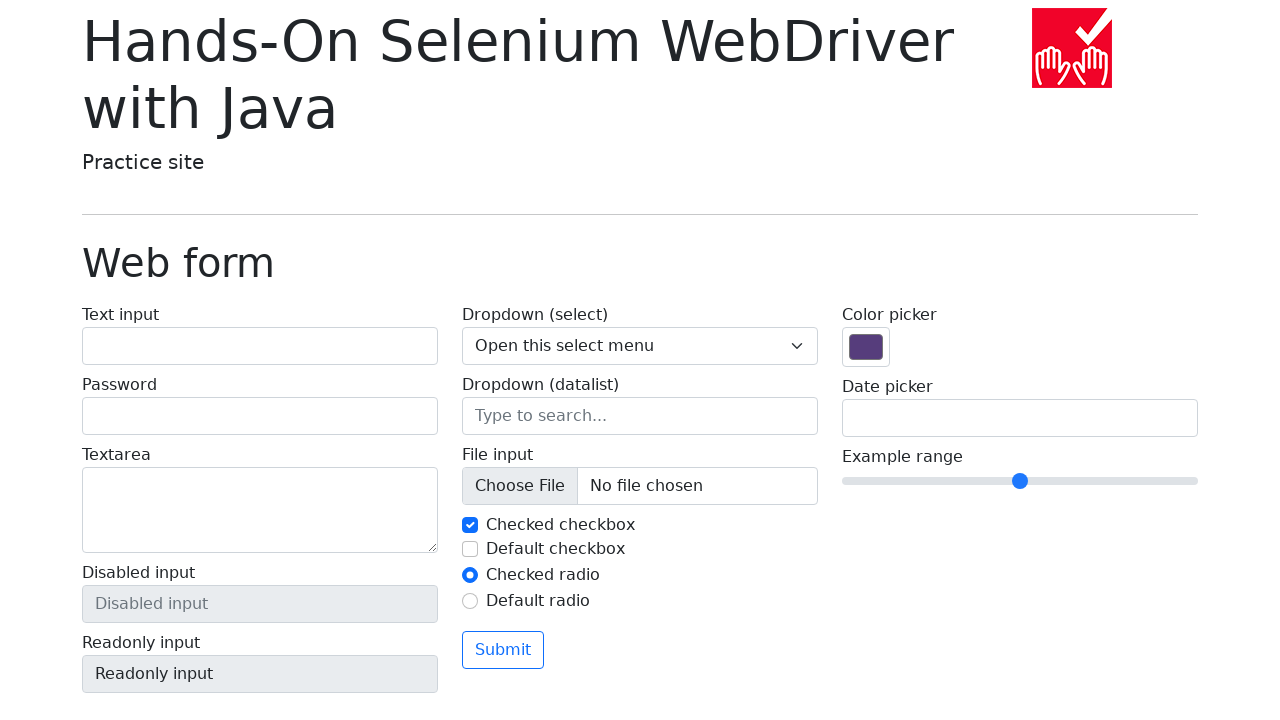

Dragged slider 50 pixels to the right at (1070, 481)
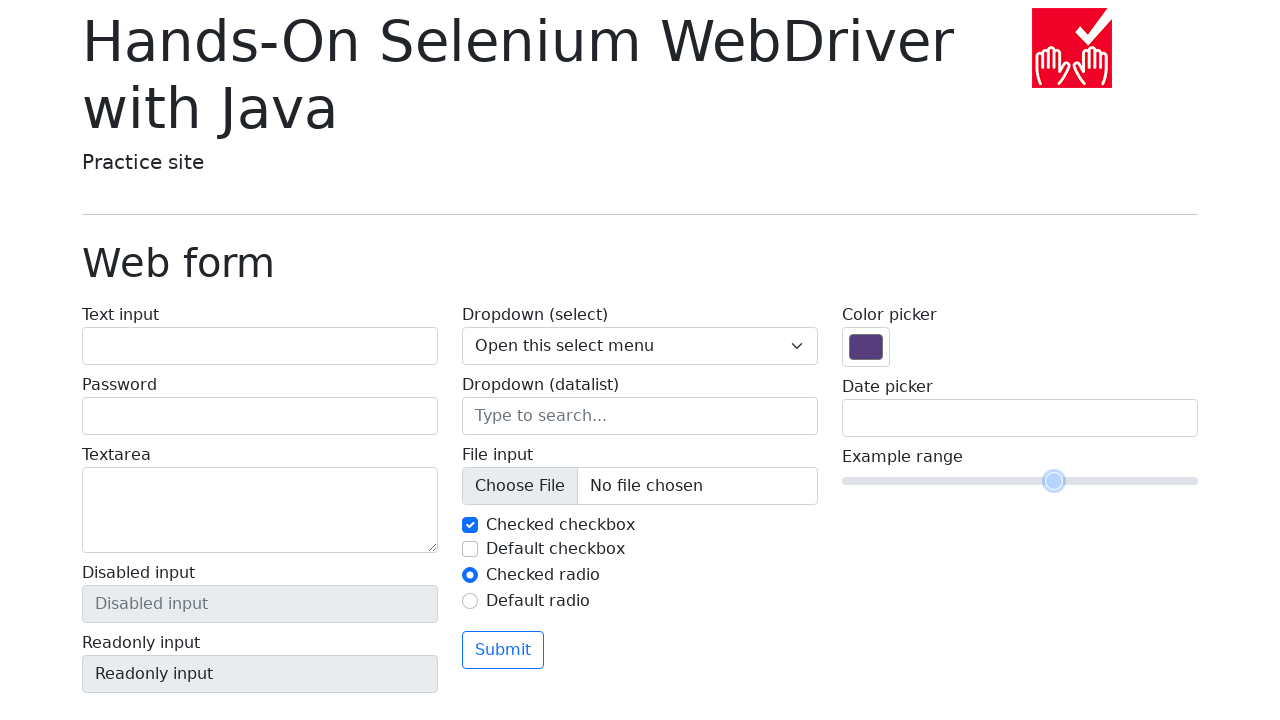

Released mouse button to complete drag action at (1070, 481)
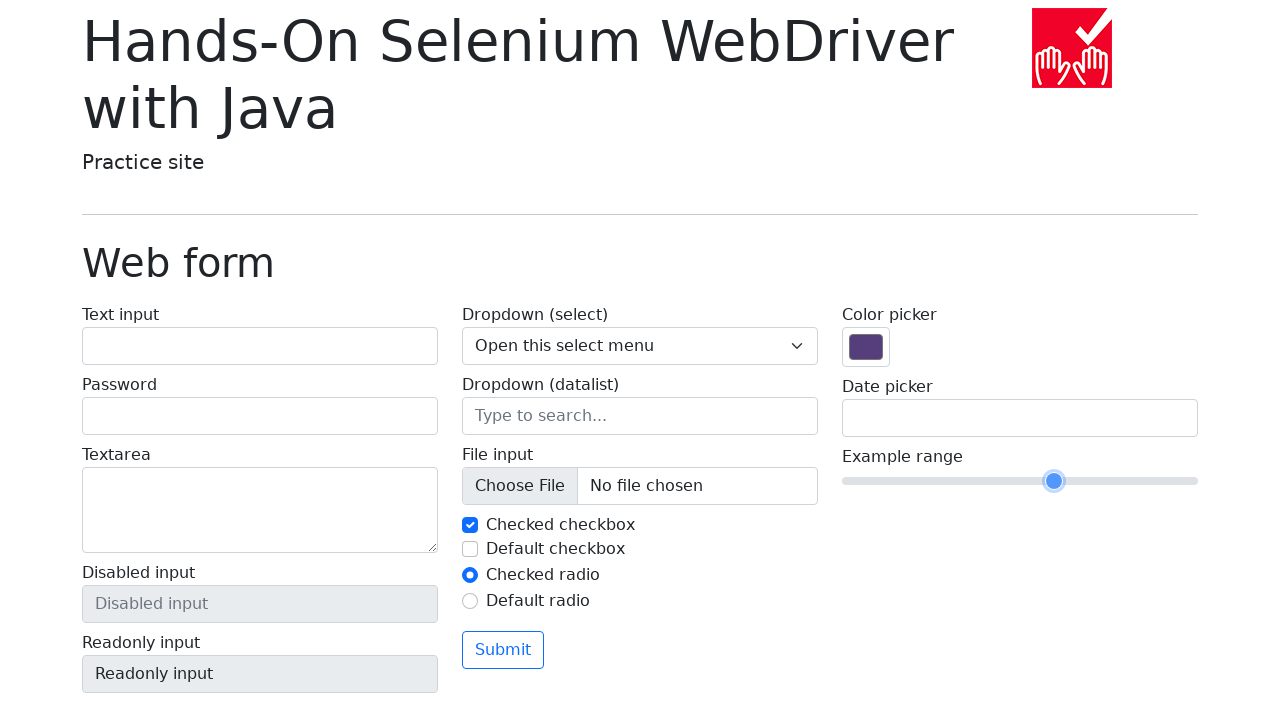

Retrieved new slider value: 6
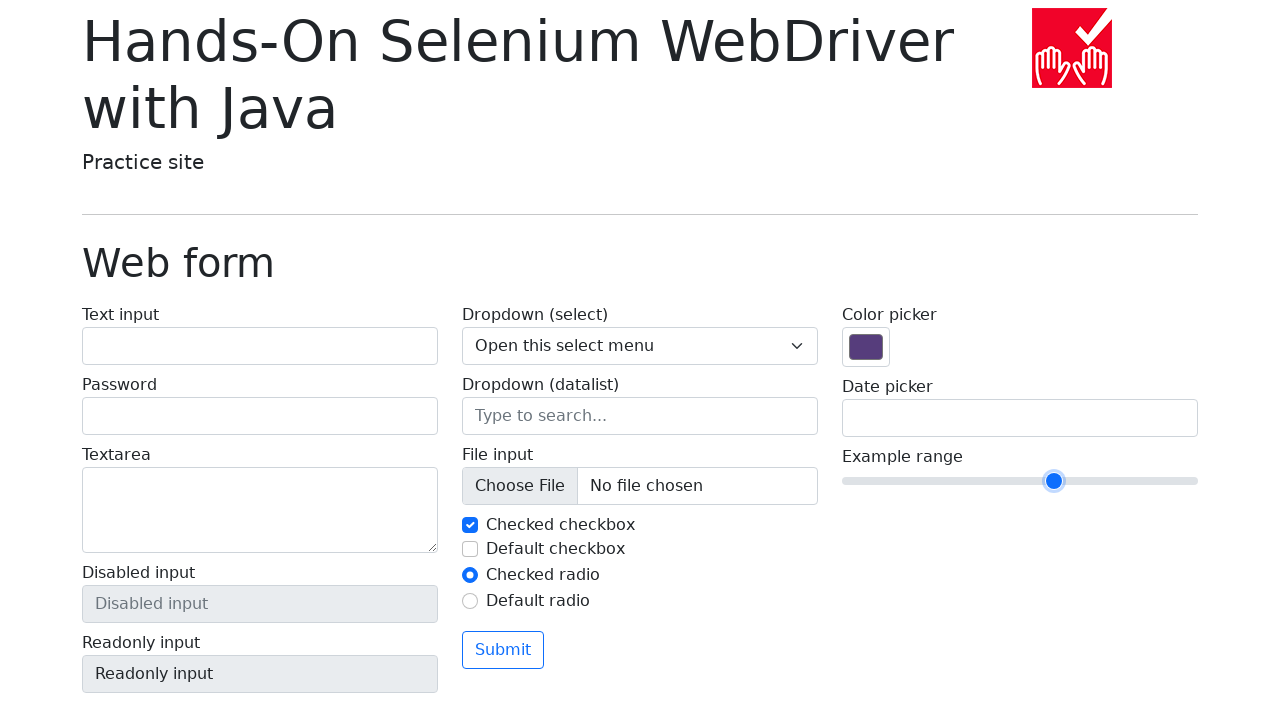

Assertion passed: slider value changed from 5 to 6
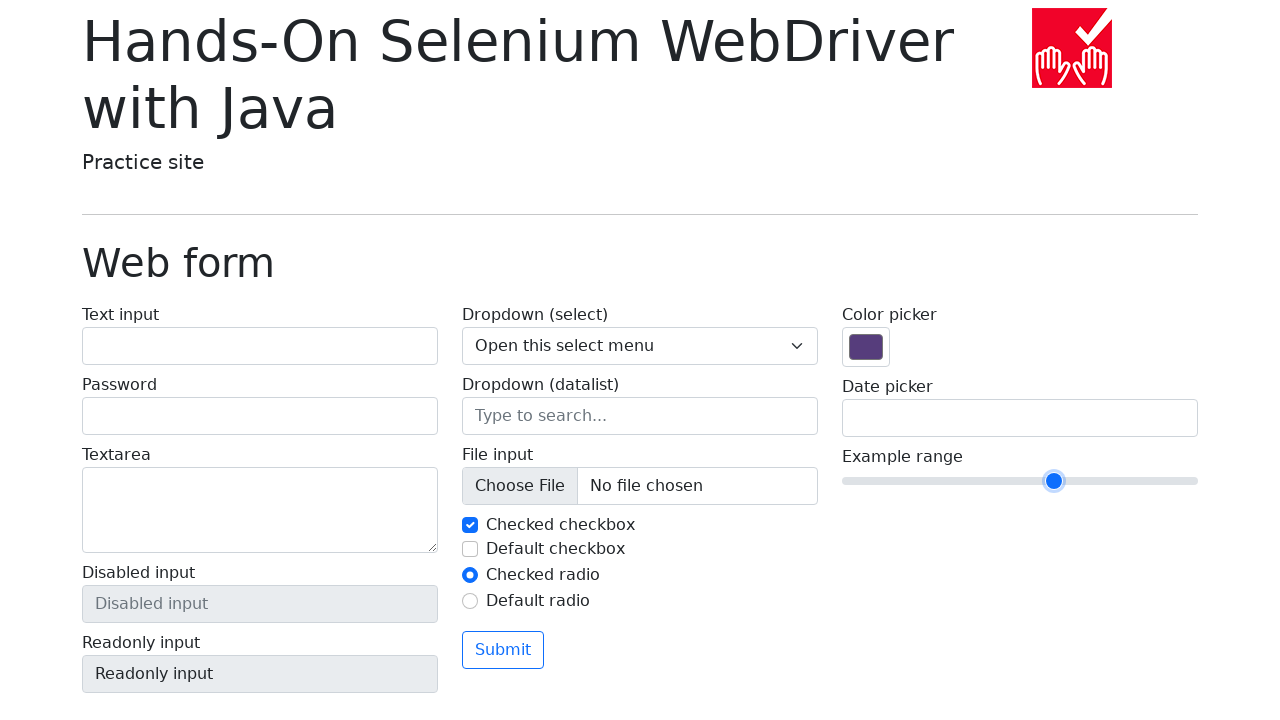

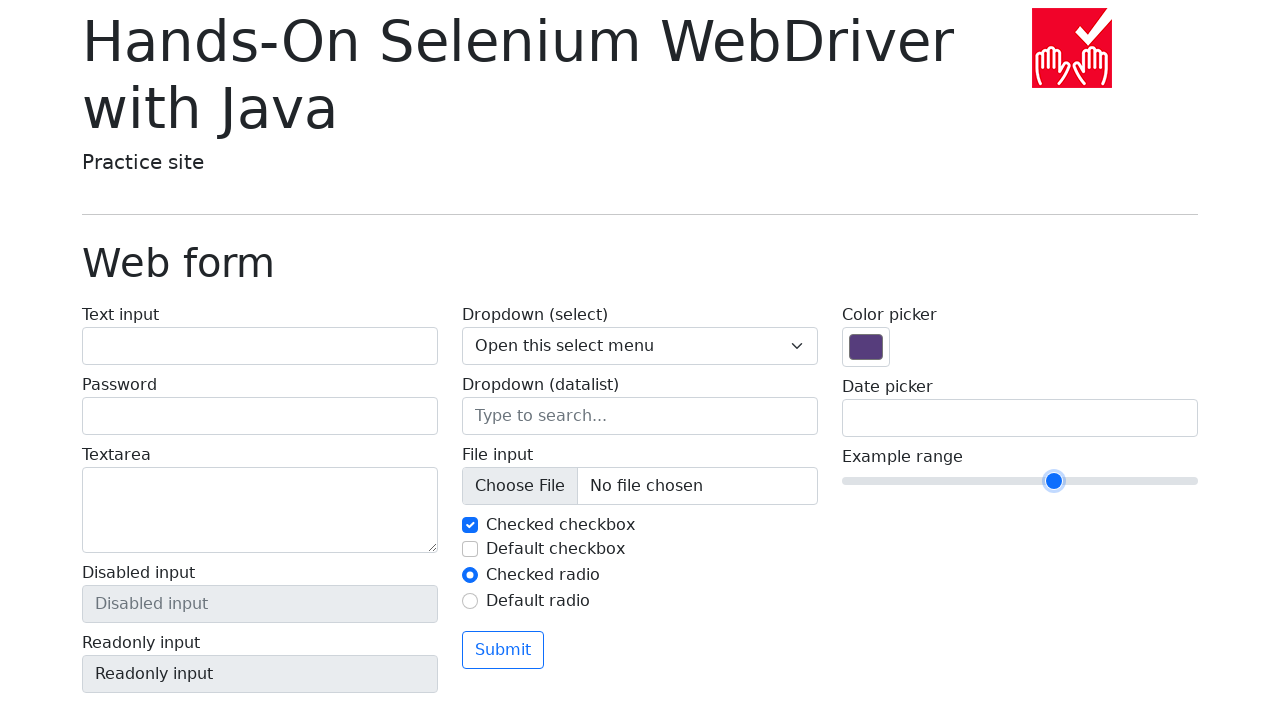